Tests JavaScript prompt alert by clicking a button, entering text into the prompt, accepting it, and verifying the entered text is displayed

Starting URL: https://loopcamp.vercel.app/javascript-alerts.html

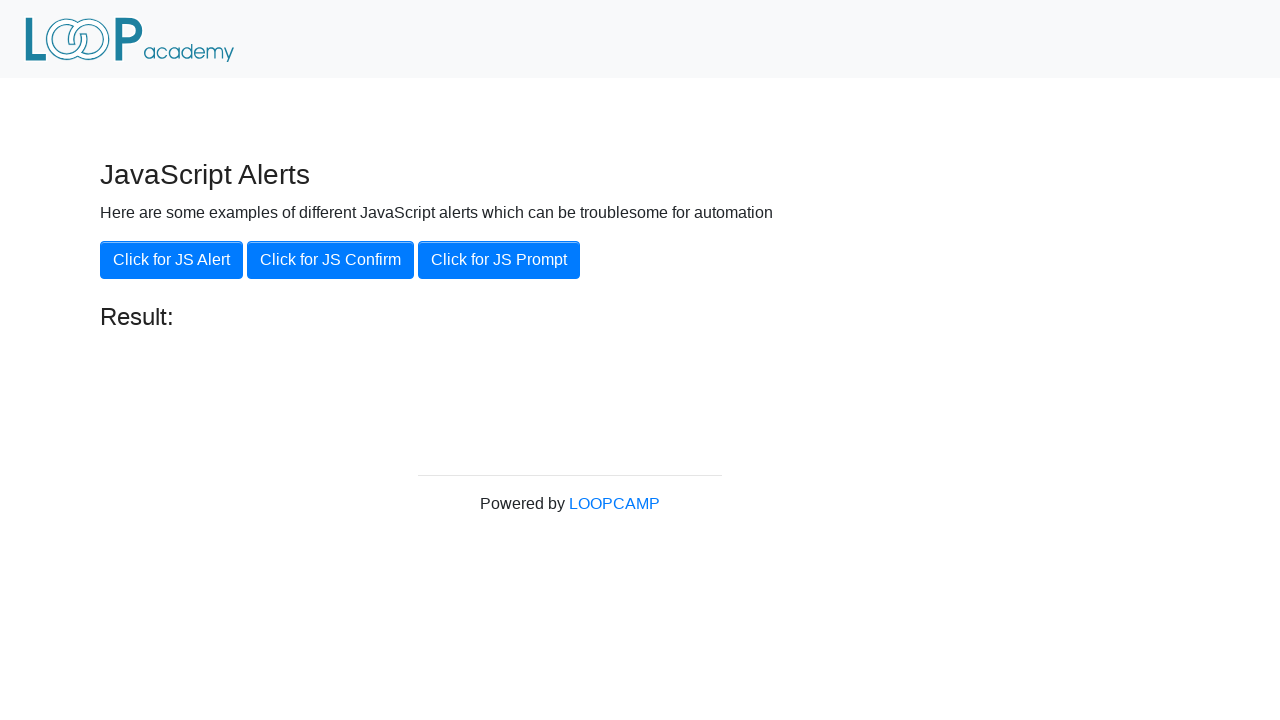

Set up dialog handler to accept prompt with text 'loopcamp'
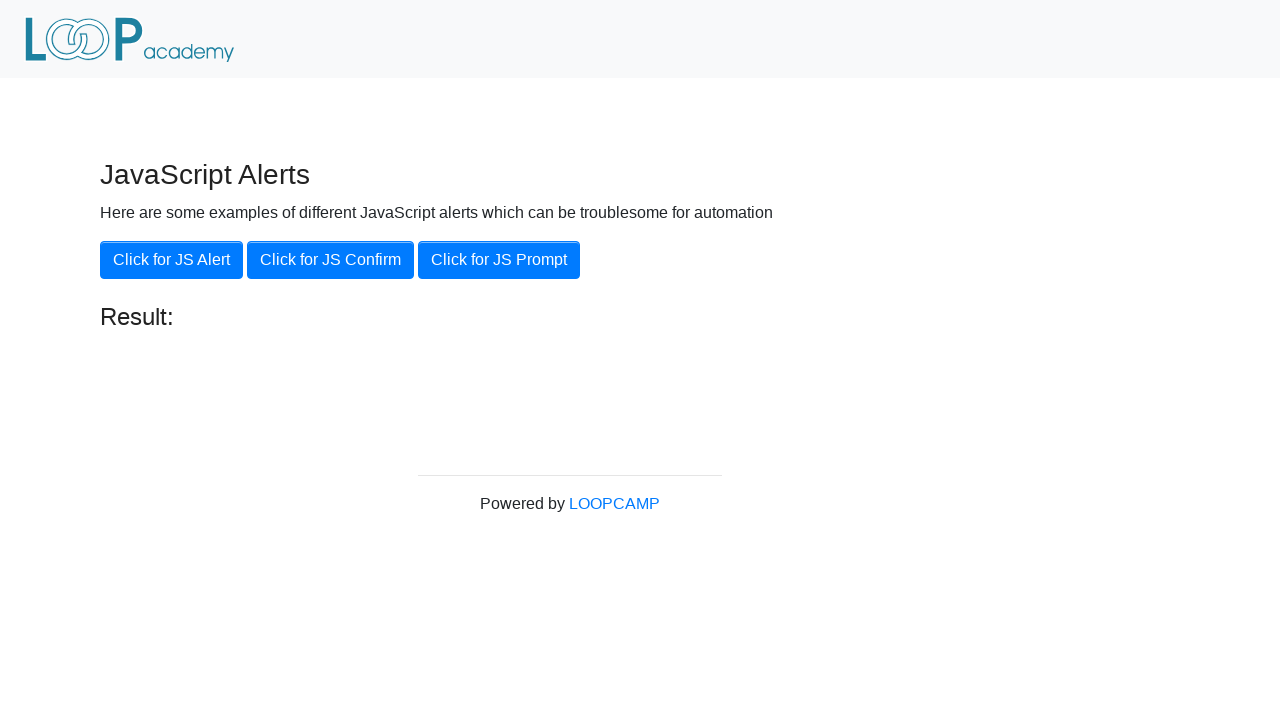

Clicked 'Click for JS Prompt' button to trigger JavaScript prompt at (499, 260) on xpath=//button[.='Click for JS Prompt']
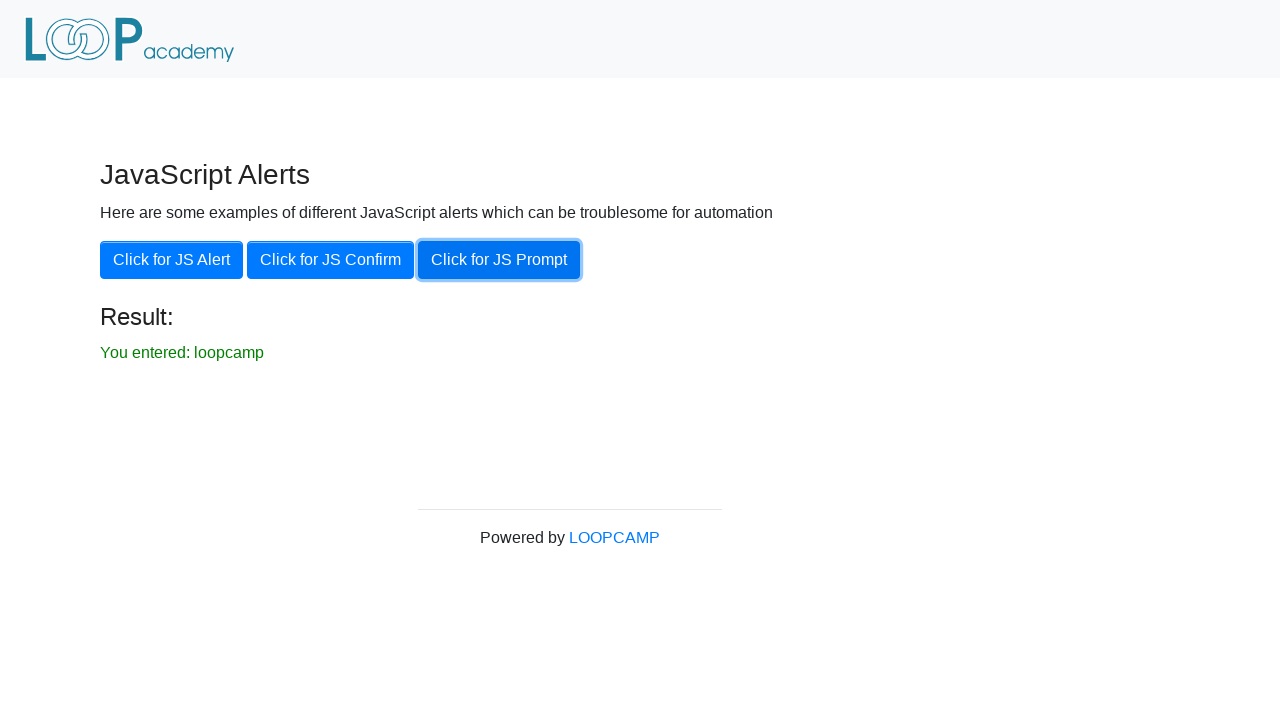

Waited for result message to appear on page
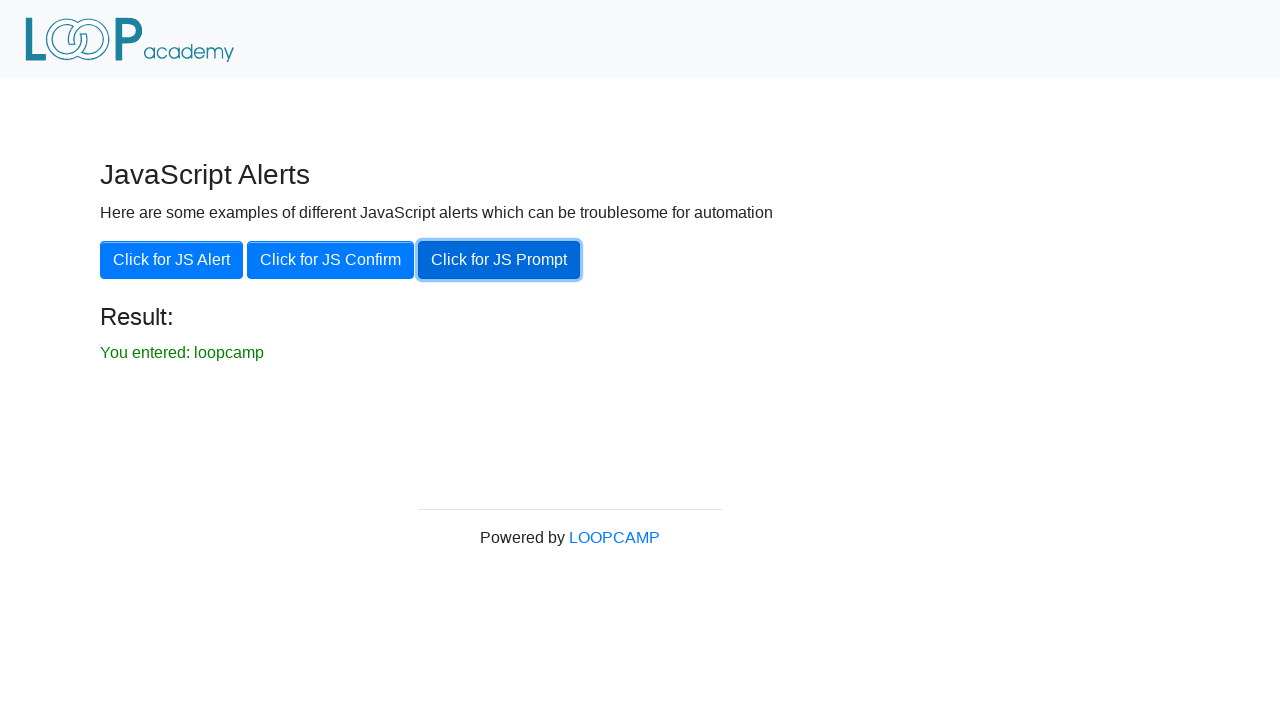

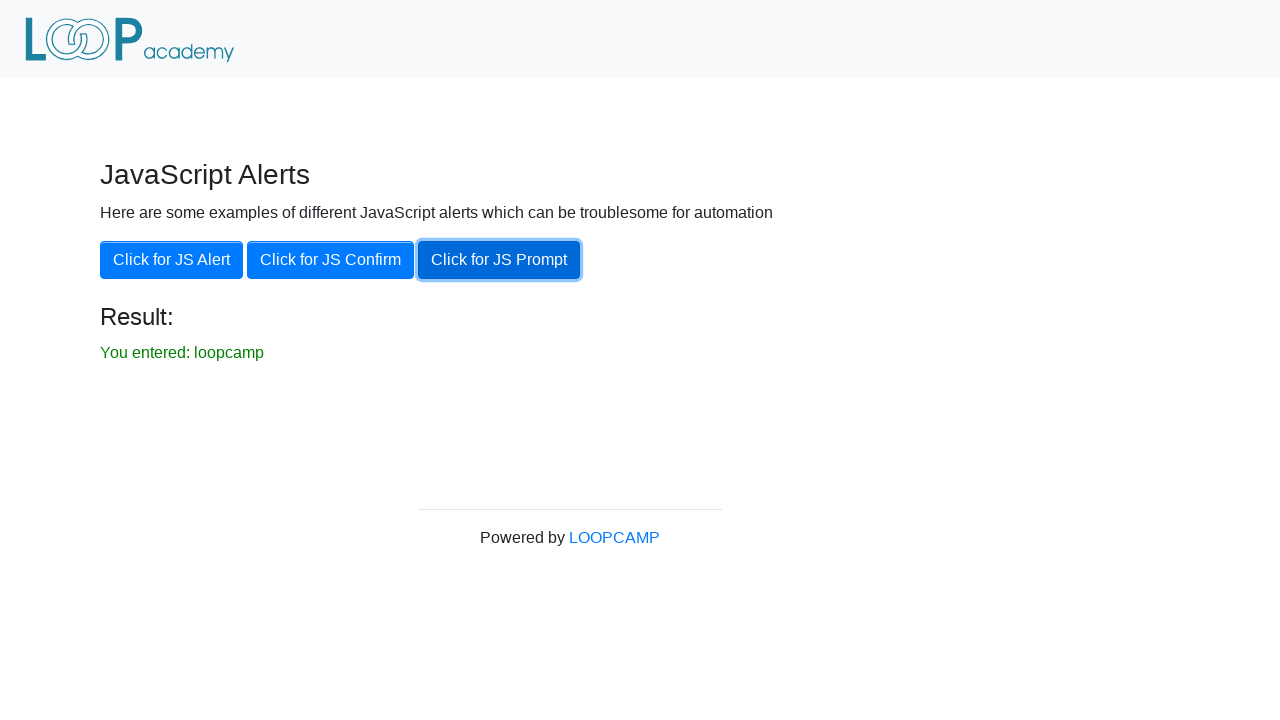